Navigates to a Brazilian real estate rental listings page and verifies that a specific element (CRM button/link) is present and visible on the search results page.

Starting URL: https://imoveisfranca.com.br/resultadoBusca/alugar&tipo=alugar

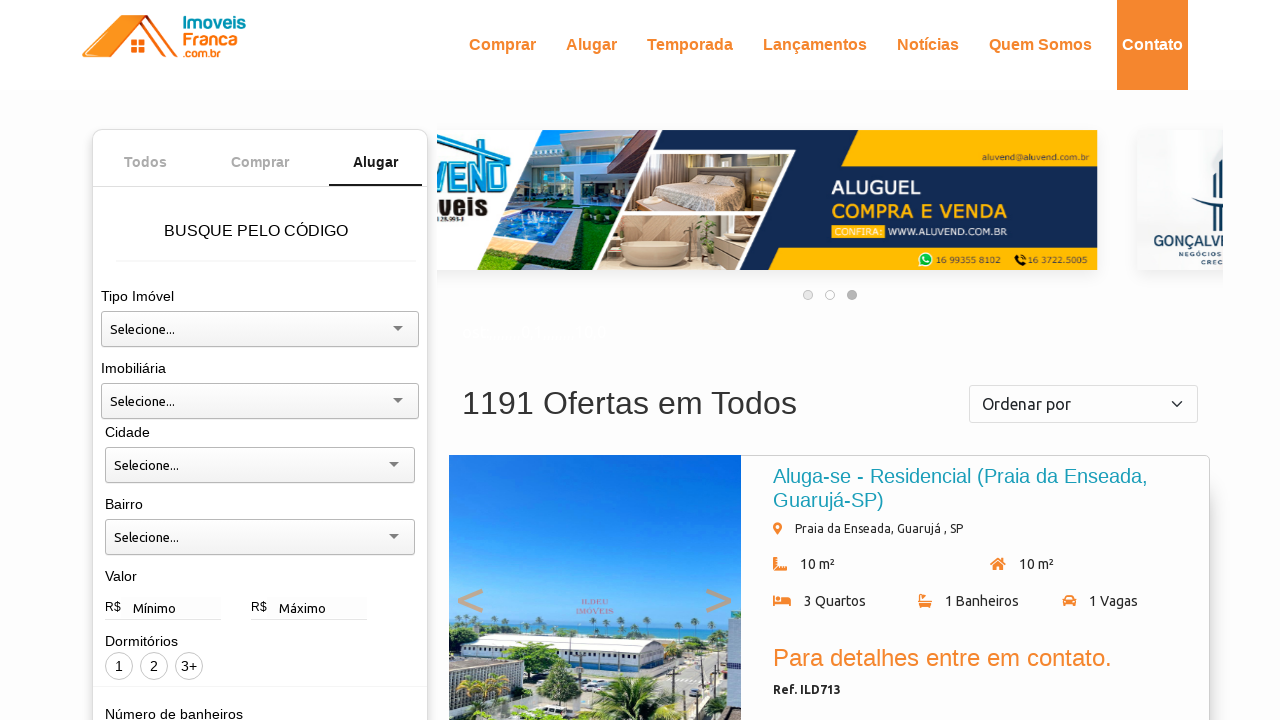

Waited for search results page to load and CRM element selector to appear
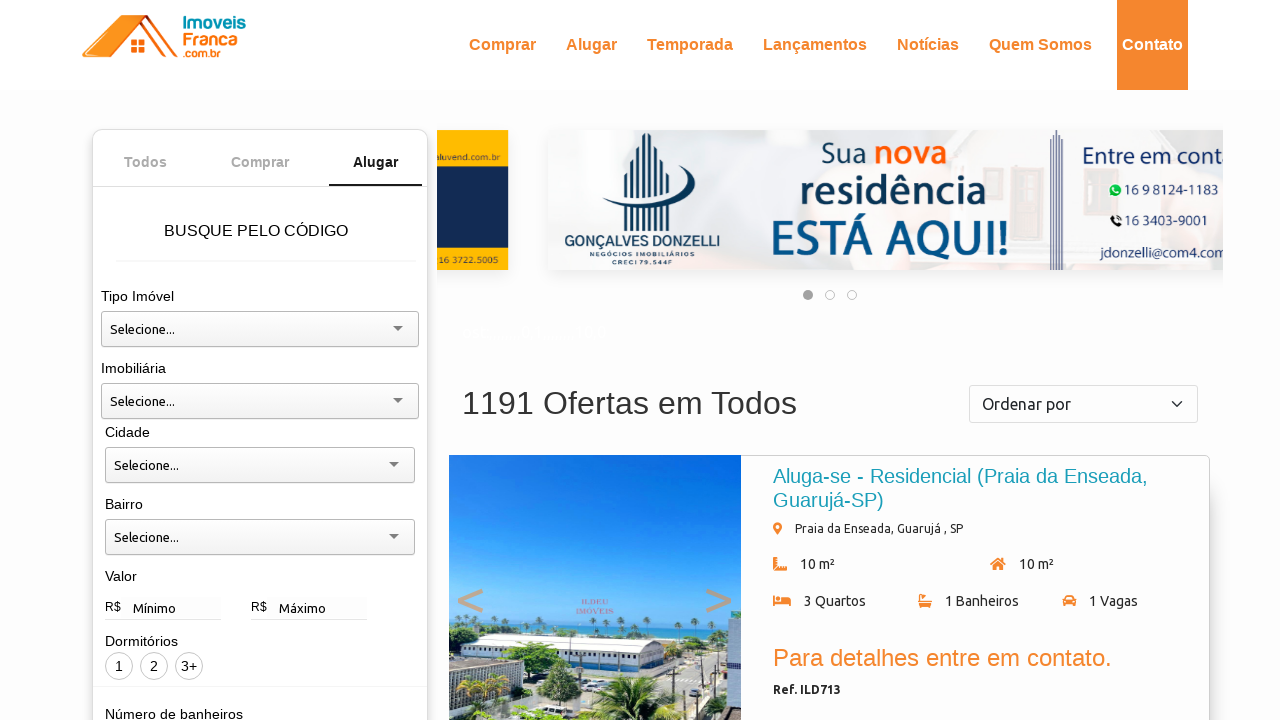

Located CRM element on search results page
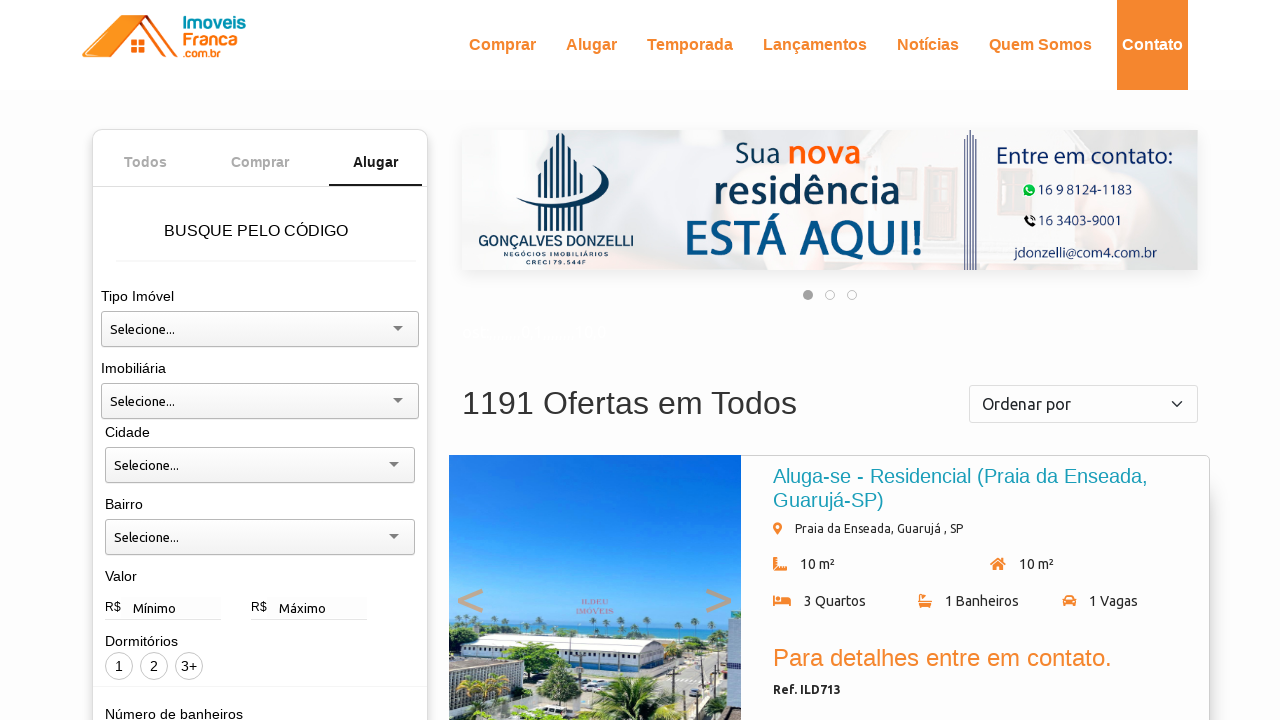

Verified CRM element is visible on the page
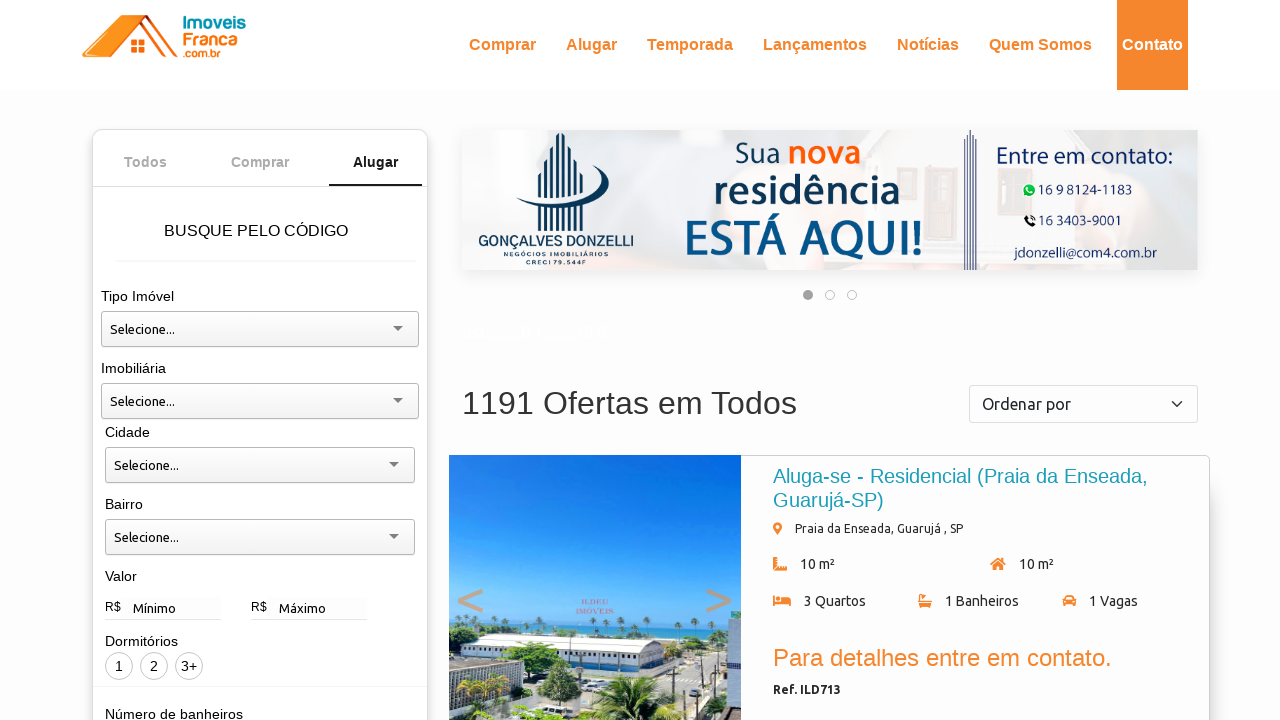

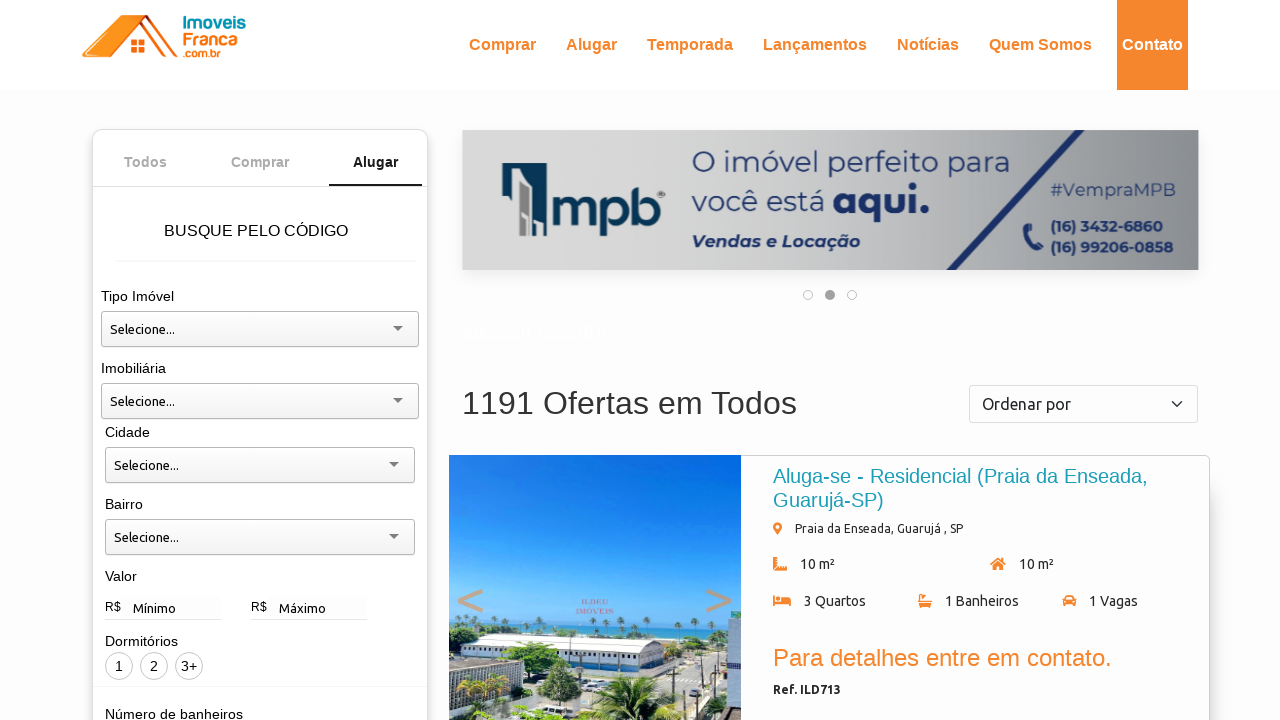